Tests Angular/Syncfusion dropdown components by selecting options from custom dropdown lists and verifying selections.

Starting URL: https://ej2.syncfusion.com/angular/demos/?_ga=2.262049992.437420821.1575083417-524628264.1575083417#/material/drop-down-list/data-binding

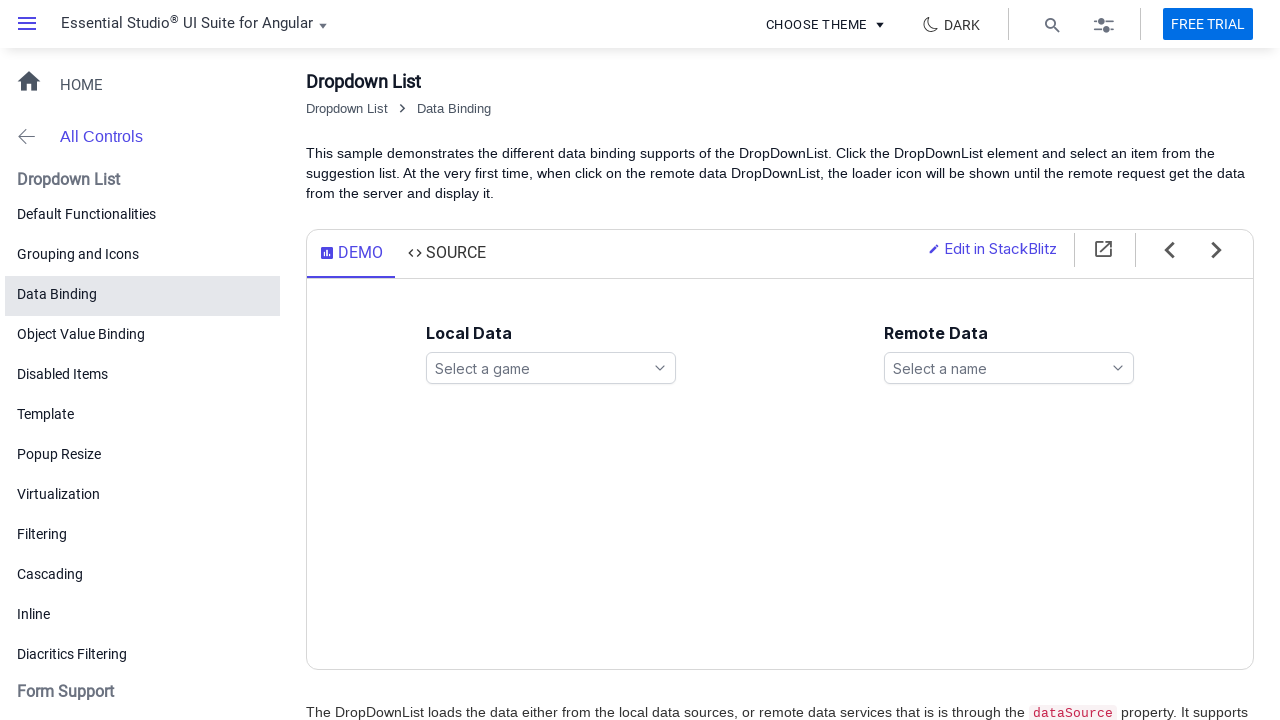

Waited for games dropdown to load
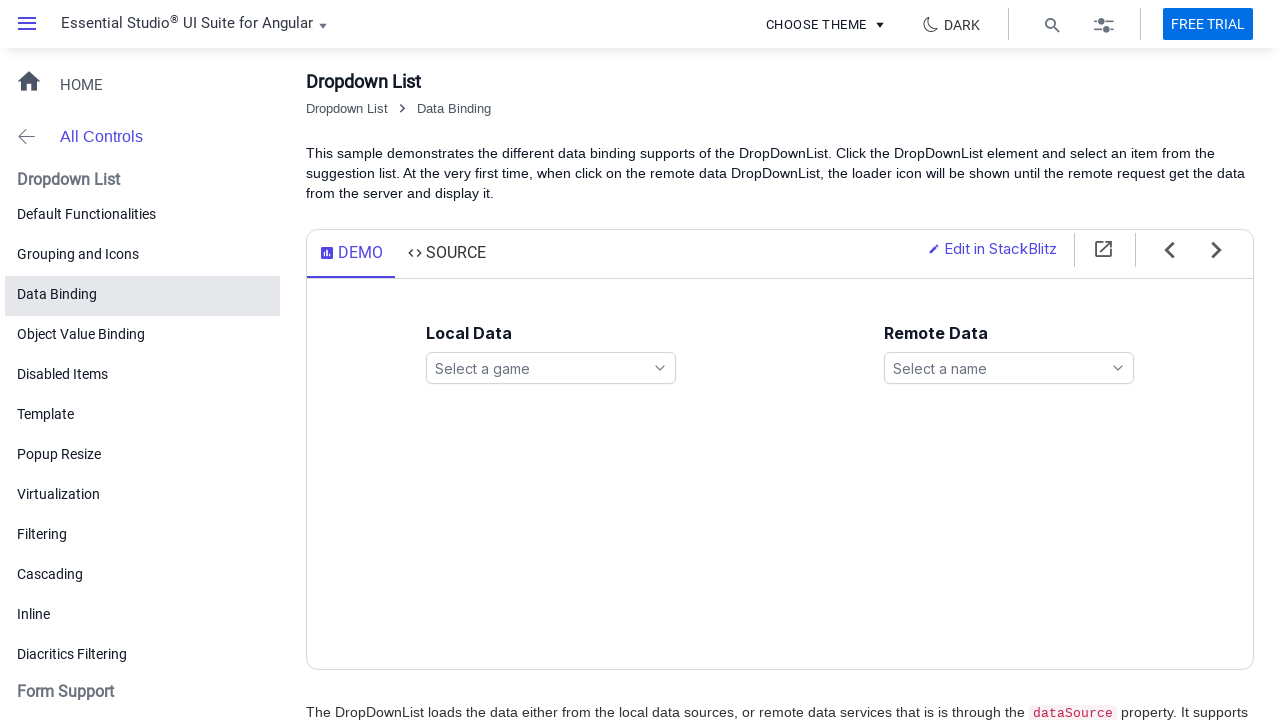

Clicked on games dropdown at (551, 368) on #games span
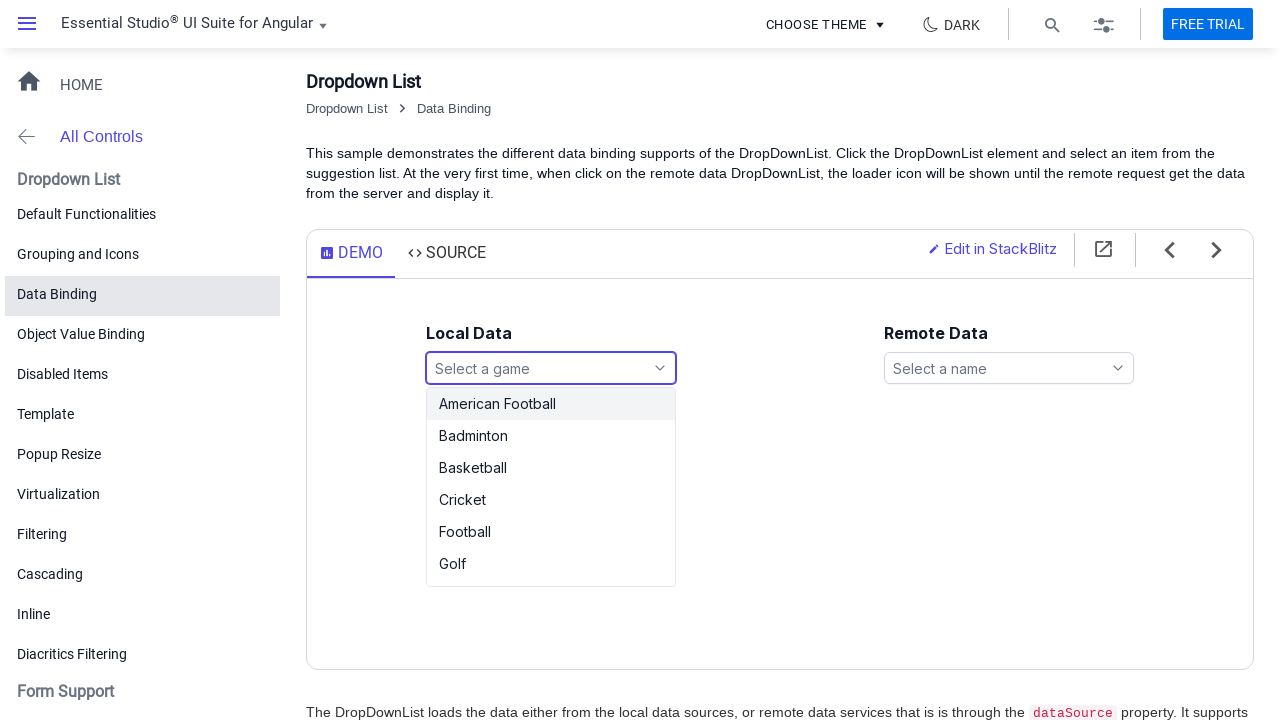

Waited for games dropdown options to appear
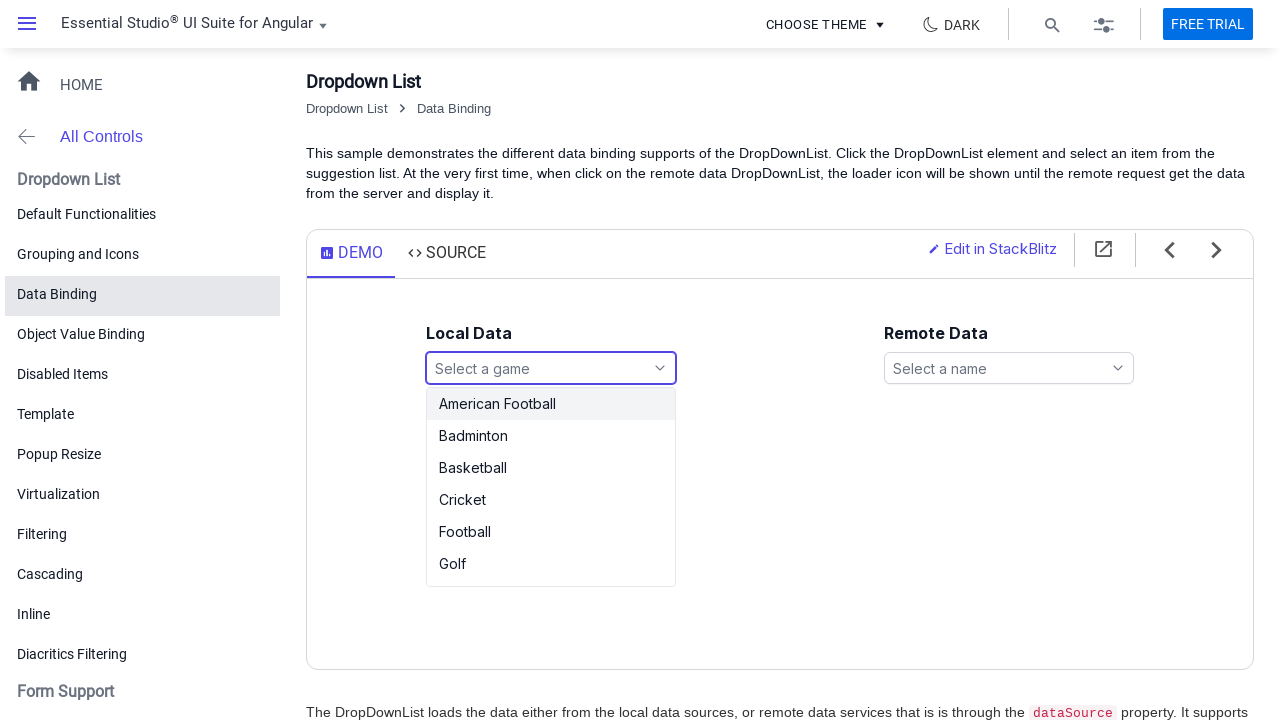

Selected 'Football' from games dropdown at (551, 404) on ul#games_options li:has-text('Football')
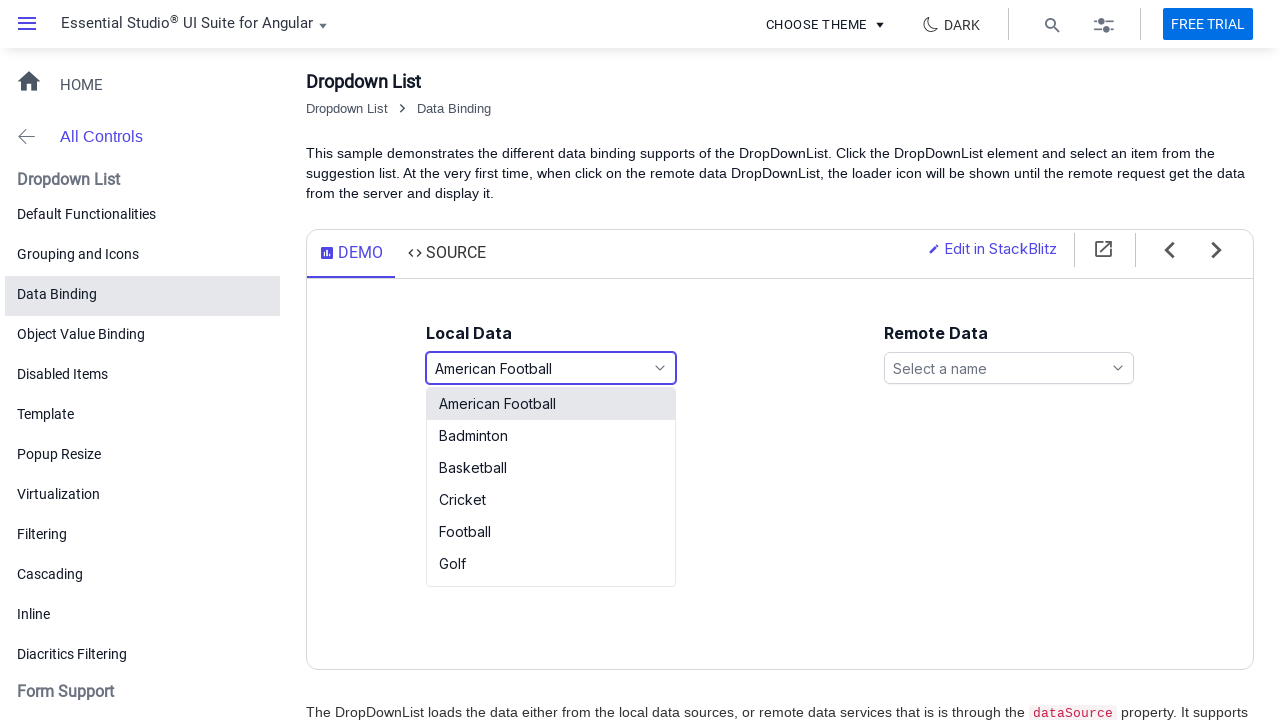

Clicked on customers dropdown at (1009, 368) on ejs-dropdownlist#customers
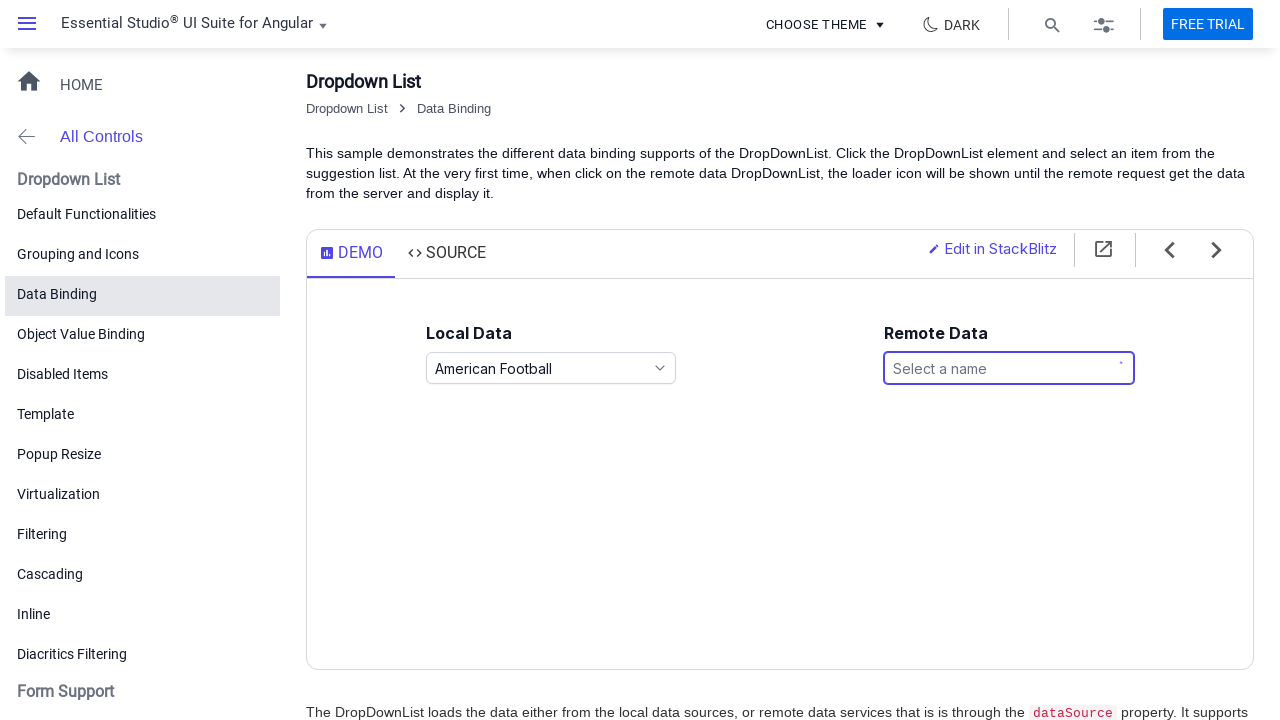

Waited for customers dropdown options to appear
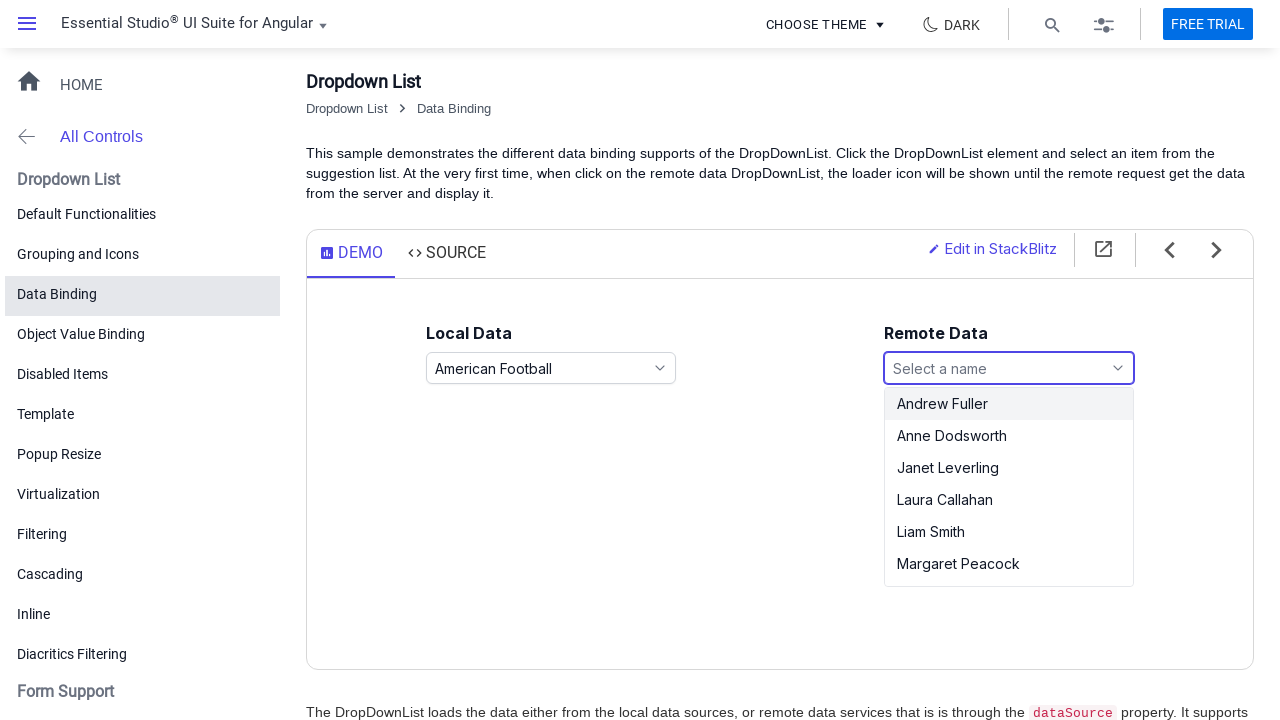

Selected 'Robert King' from customers dropdown at (1009, 538) on ul#customers_options li:has-text('Robert King')
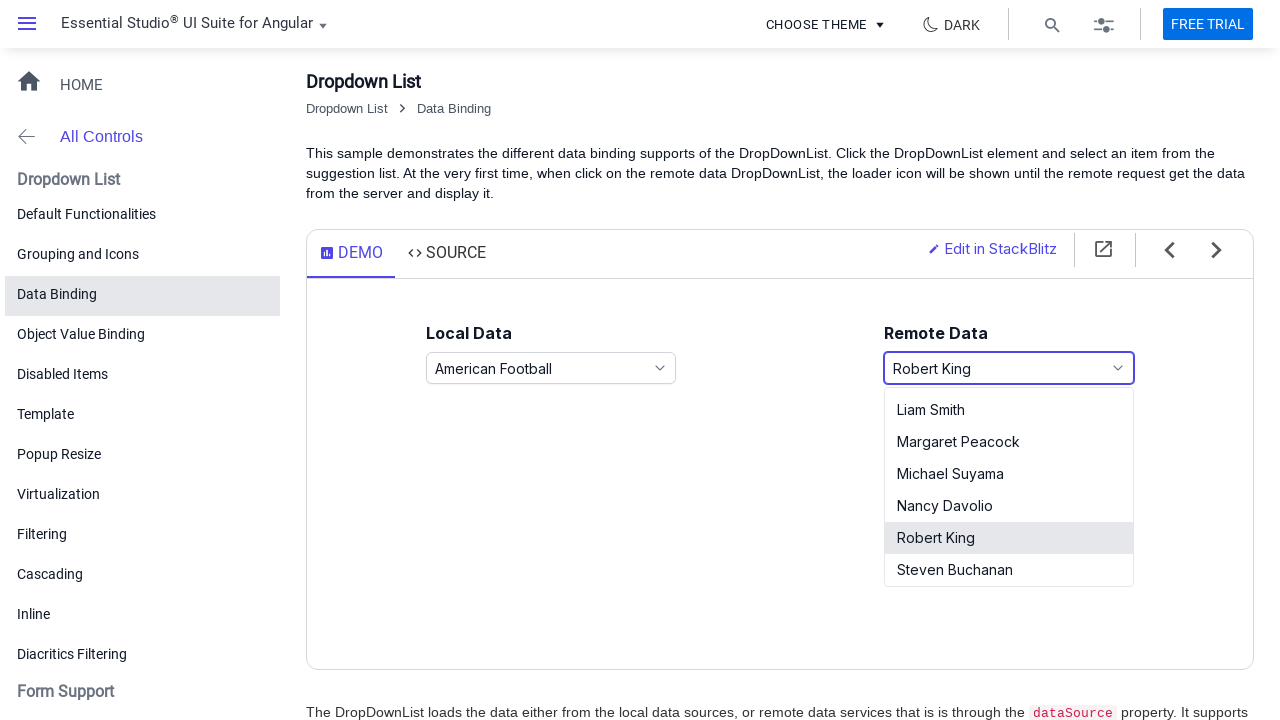

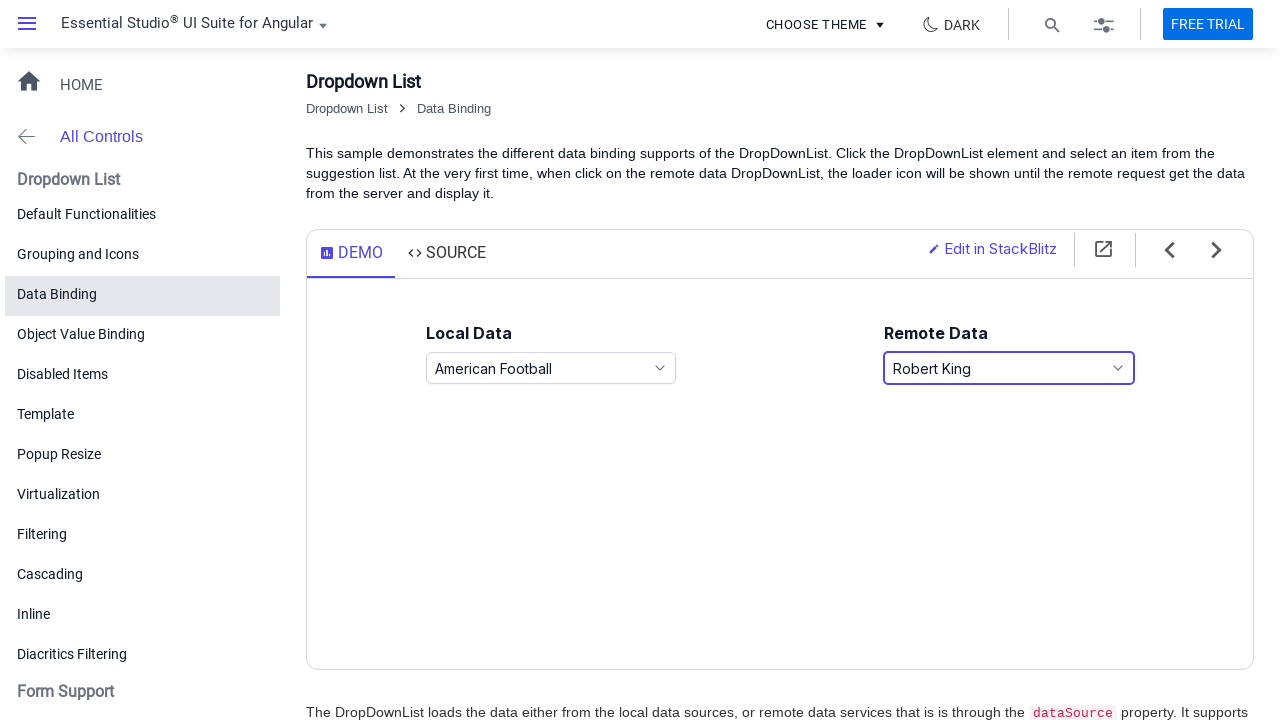